Opens Flipkart website, maximizes the browser window, waits briefly, then closes the browser

Starting URL: https://www.flipkart.com/

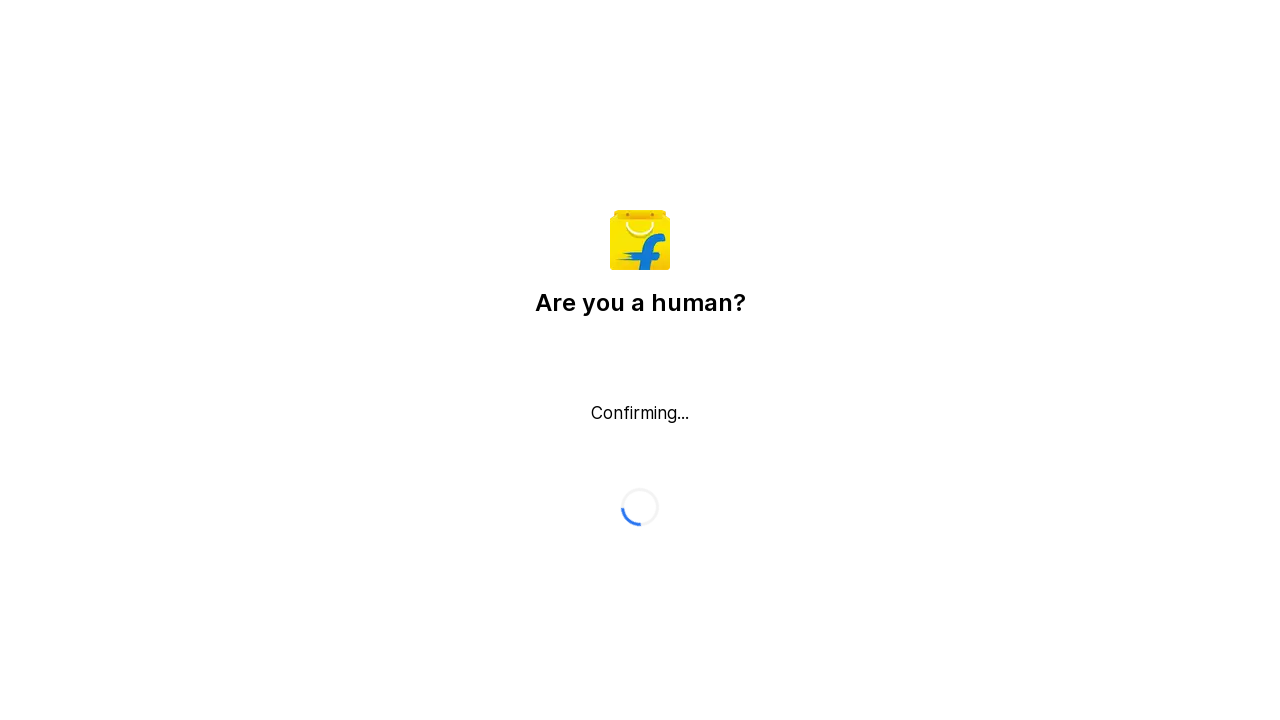

Navigated to Flipkart website
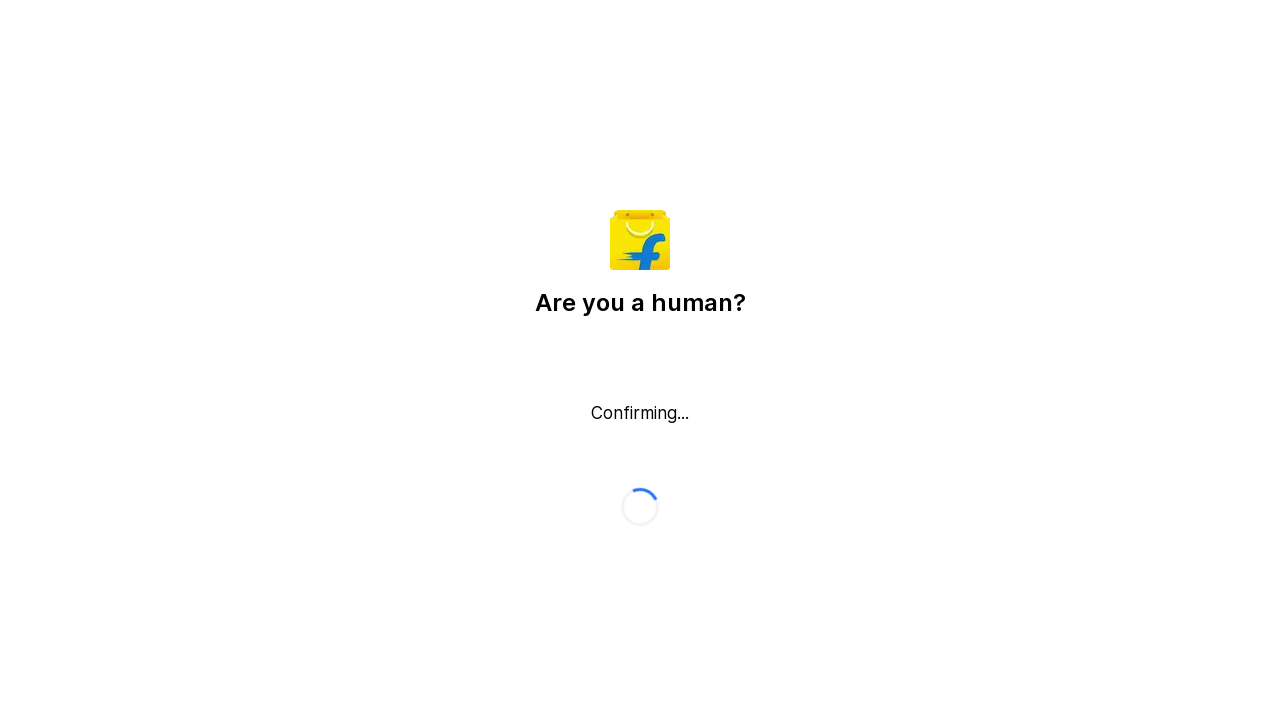

Maximized browser window
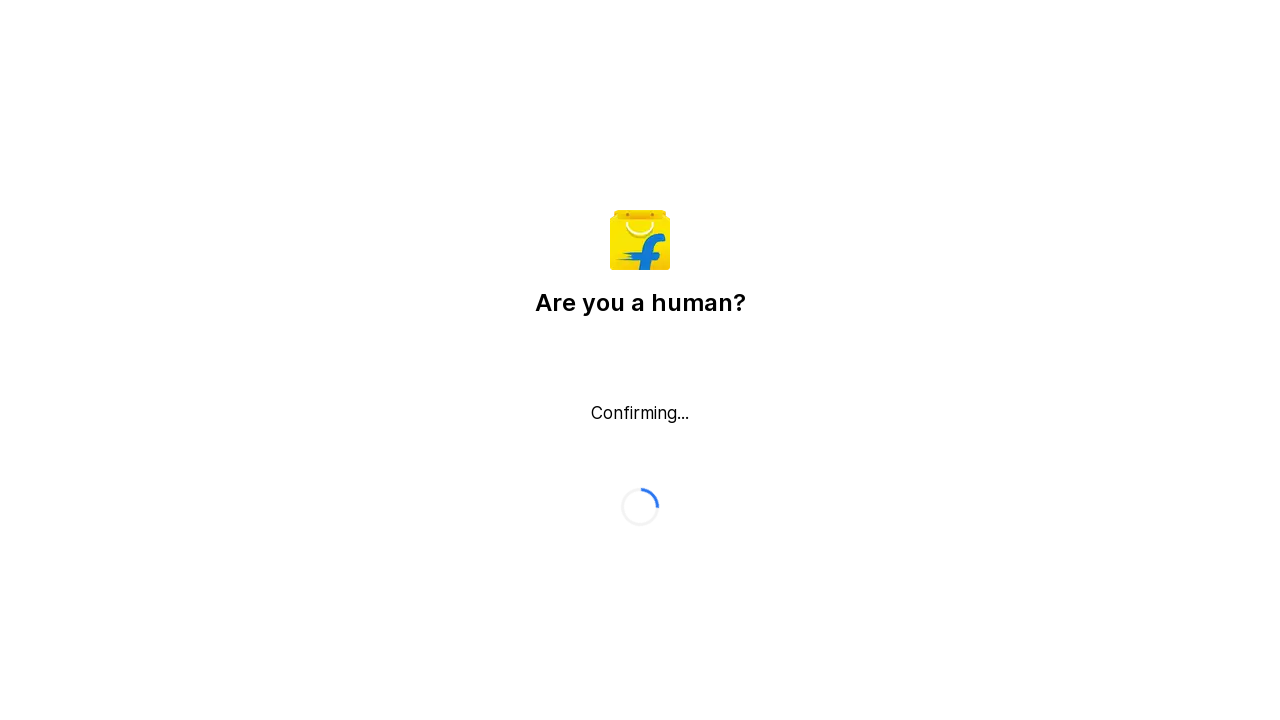

Waited 2 seconds for page to fully load
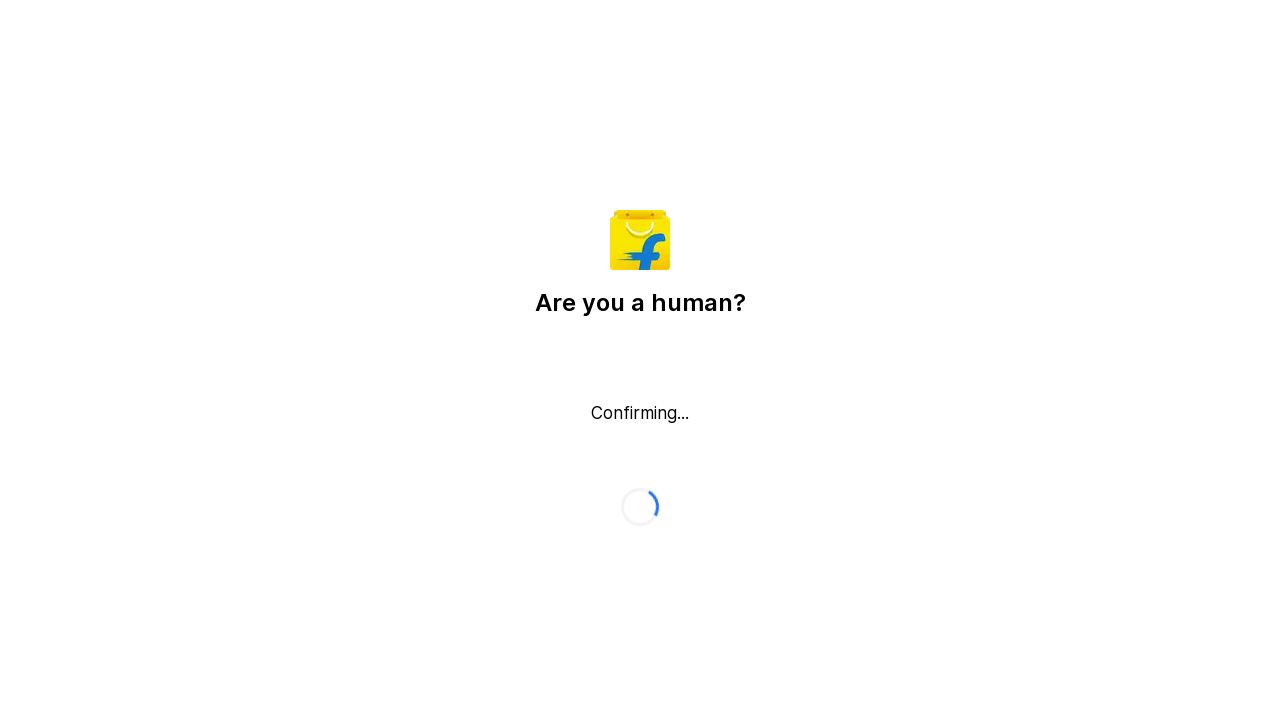

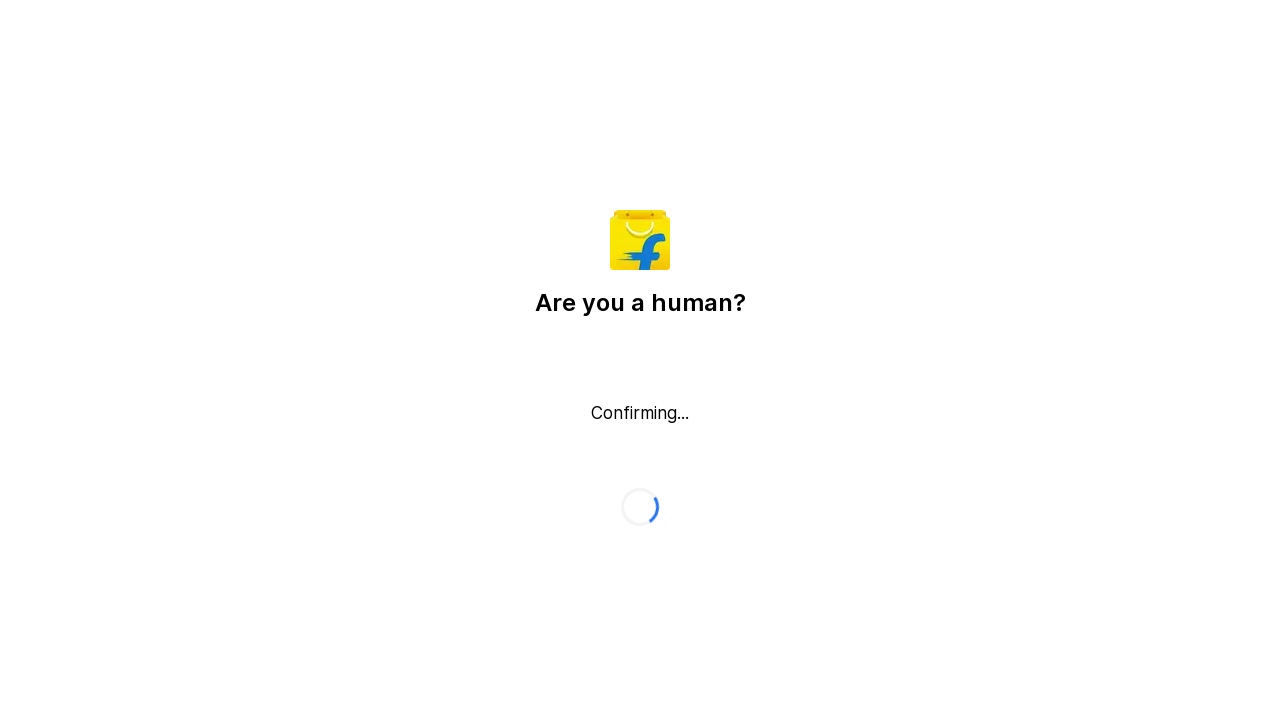